Tests e-commerce cart functionality by searching for products, adjusting quantities, adding items to cart, opening the cart, and removing an item from the cart.

Starting URL: https://rahulshettyacademy.com/seleniumPractise/#/

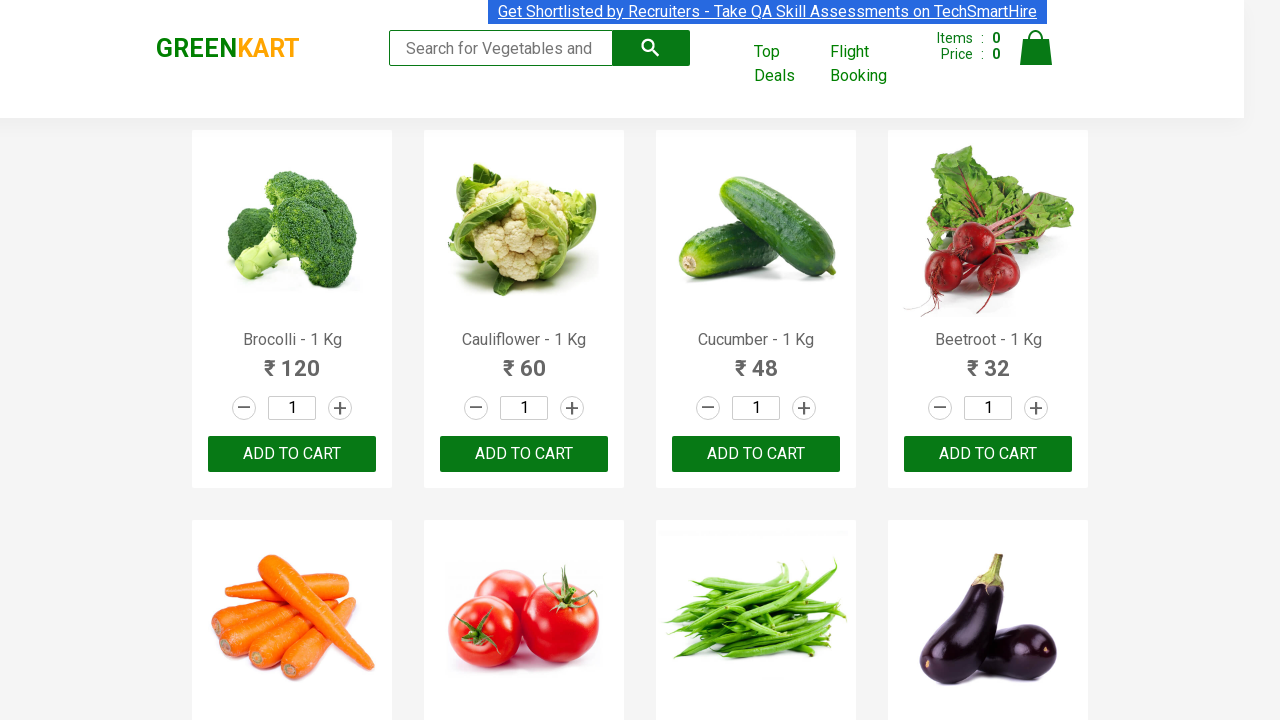

Filled search field with 'ro' to filter products on input.search-keyword
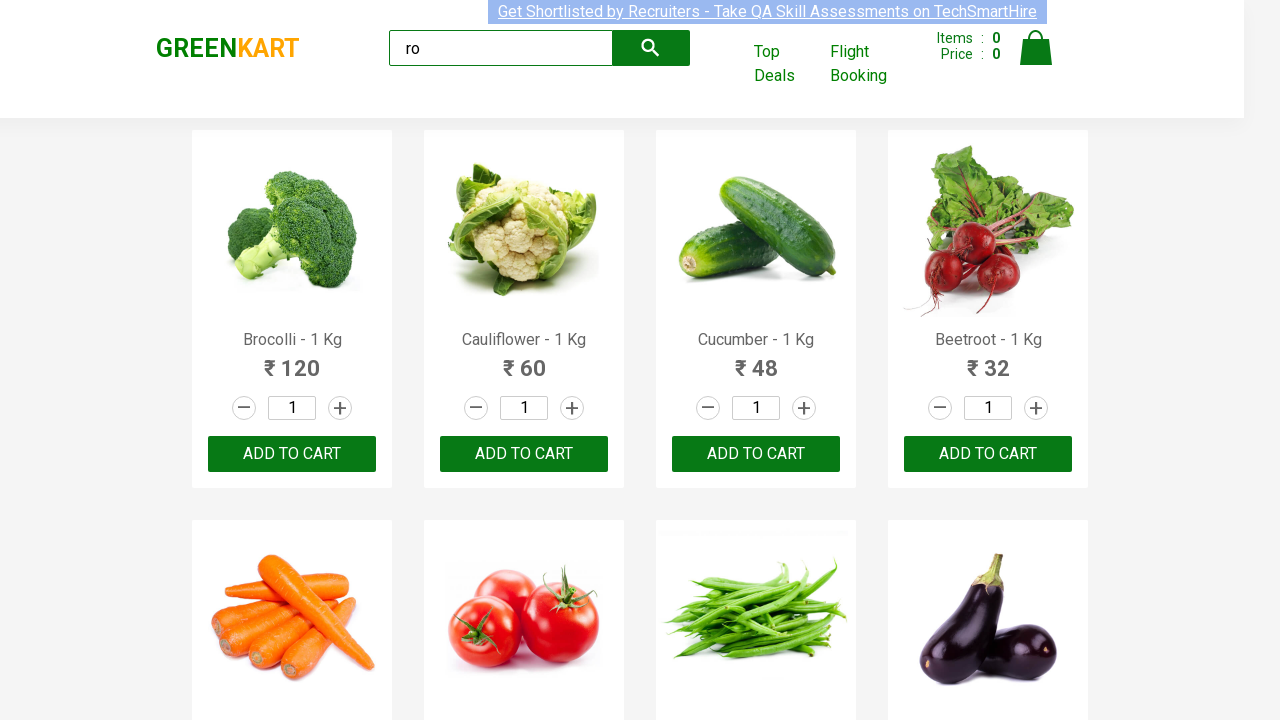

Waited for filtered products to load
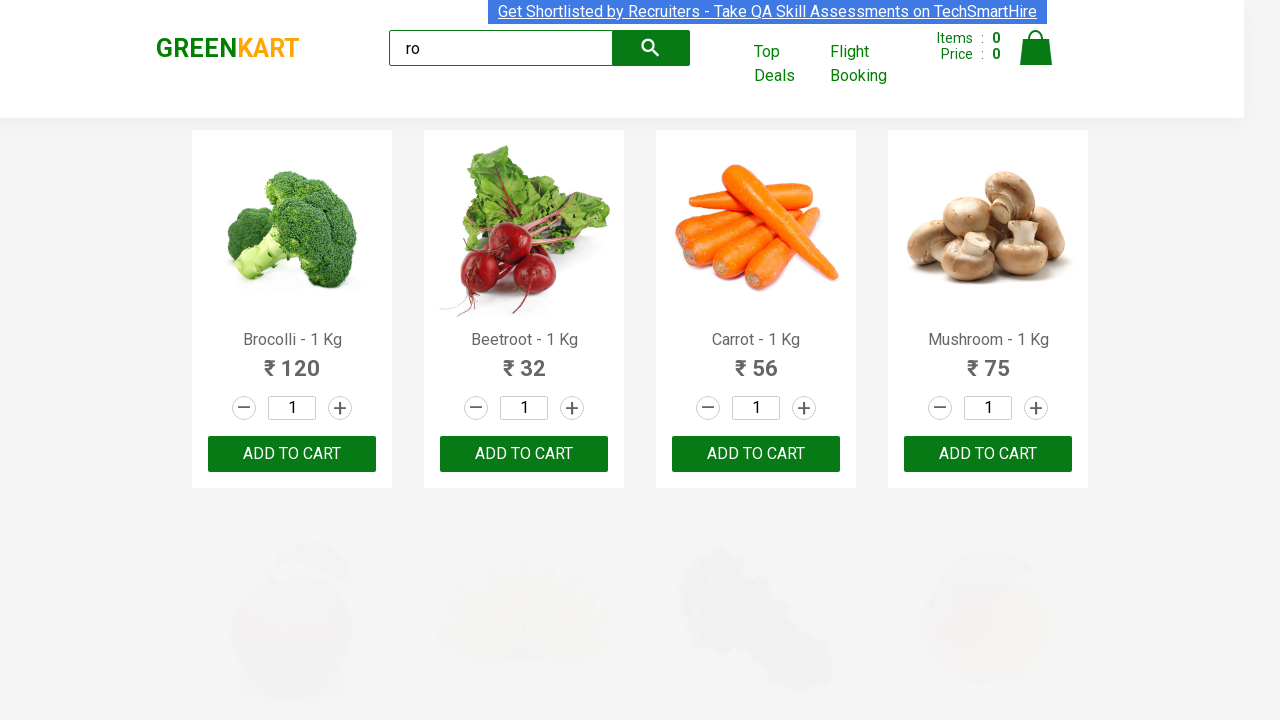

Located Carrot product card
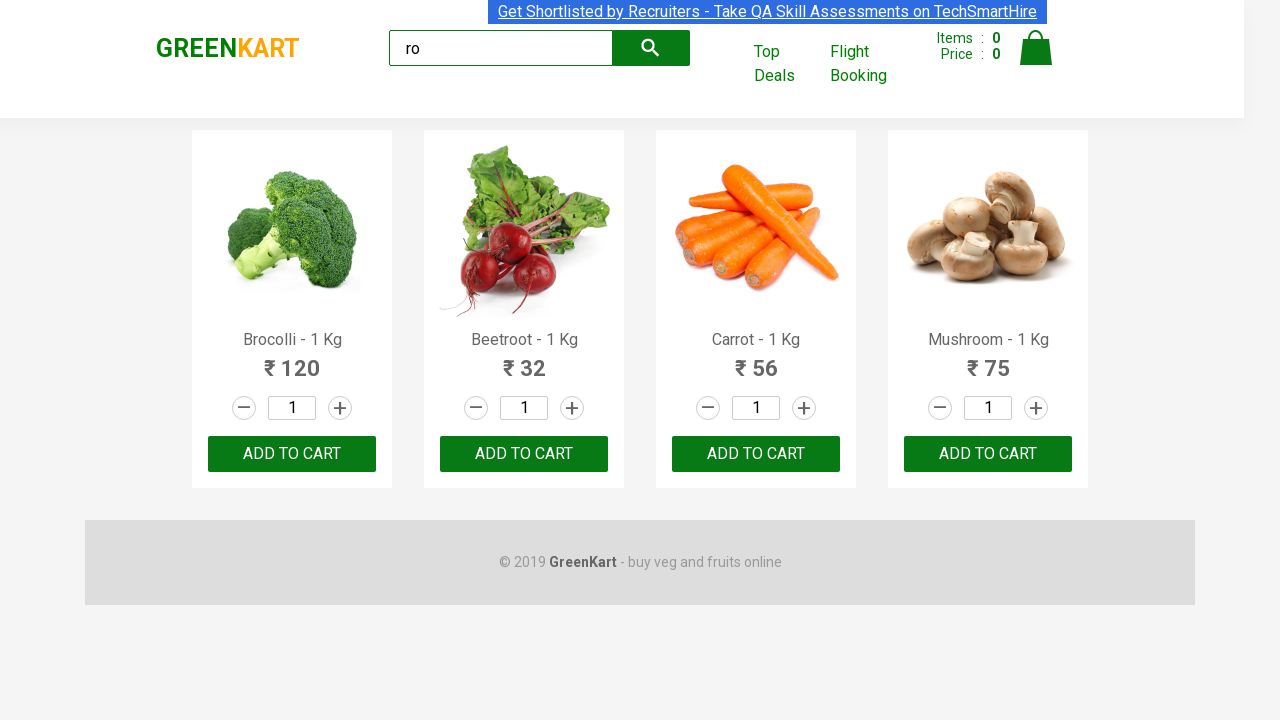

Set Carrot quantity to 3 on .product >> internal:has-text="Carrot - 1 Kg"i >> .quantity
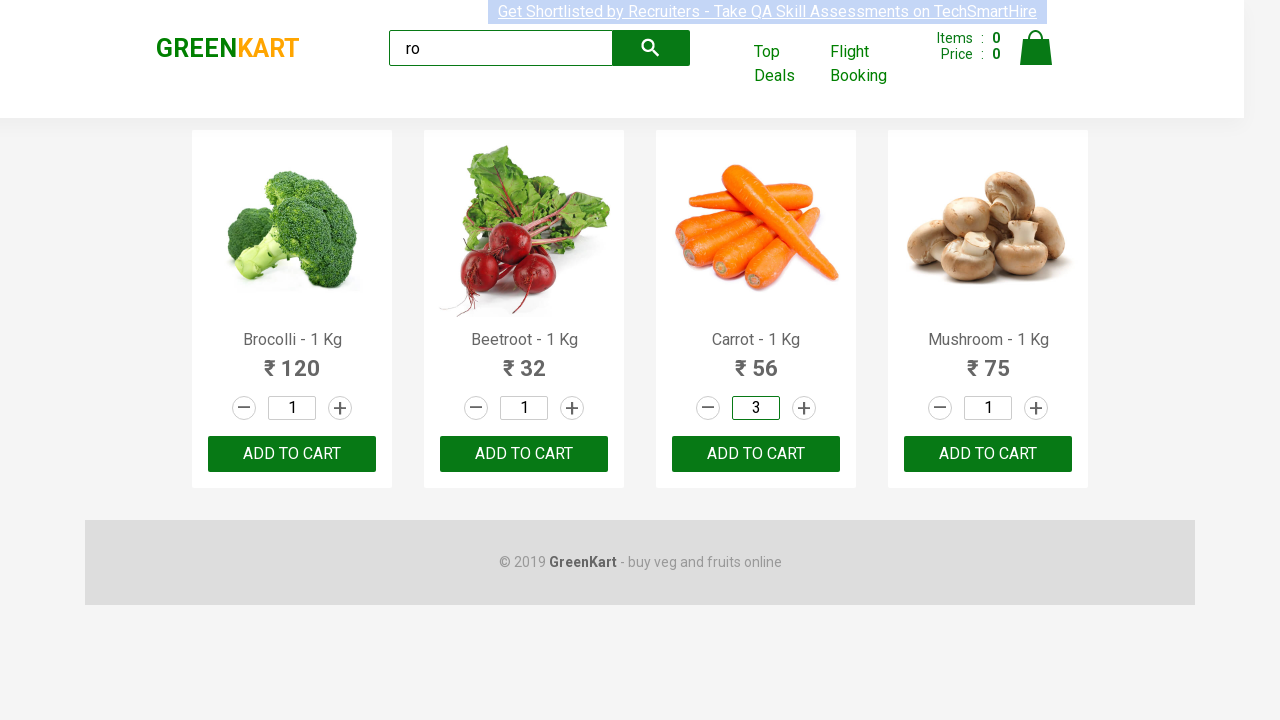

Located Mushroom product card
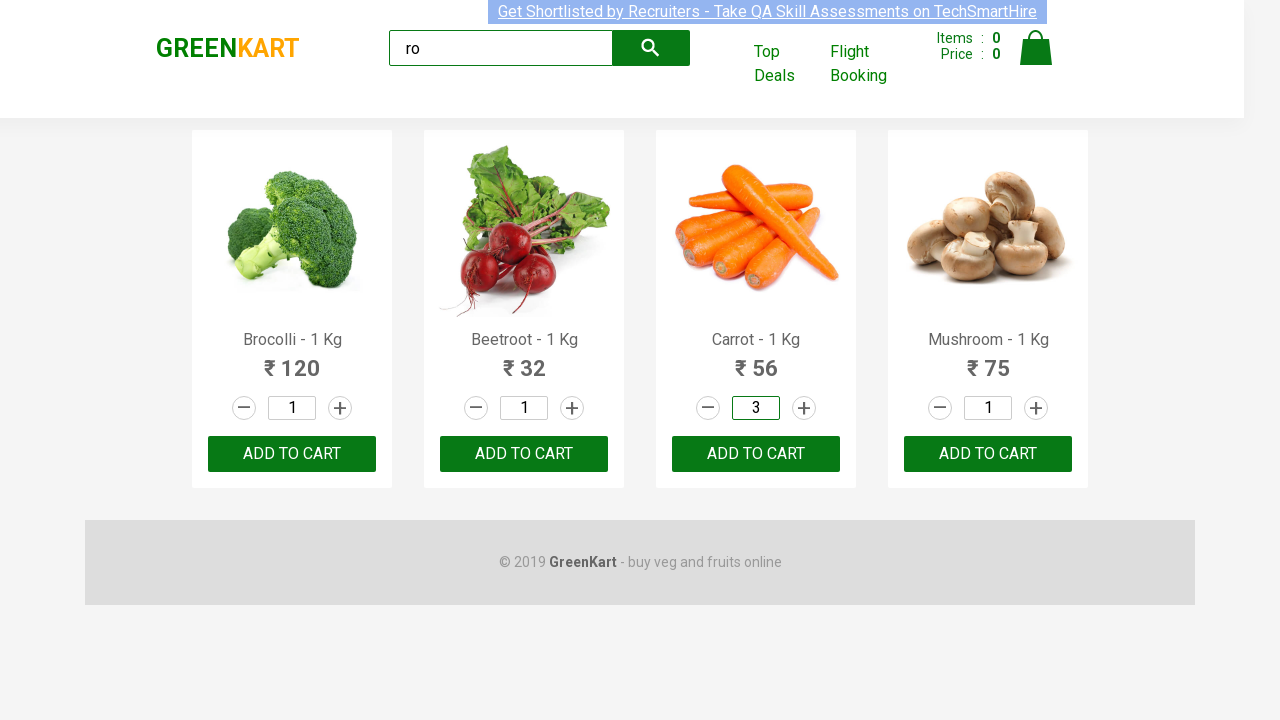

Incremented Mushroom quantity (click 1 of 2) at (1036, 408) on .product >> internal:has-text="Mushroom - 1 Kg"i >> a.increment
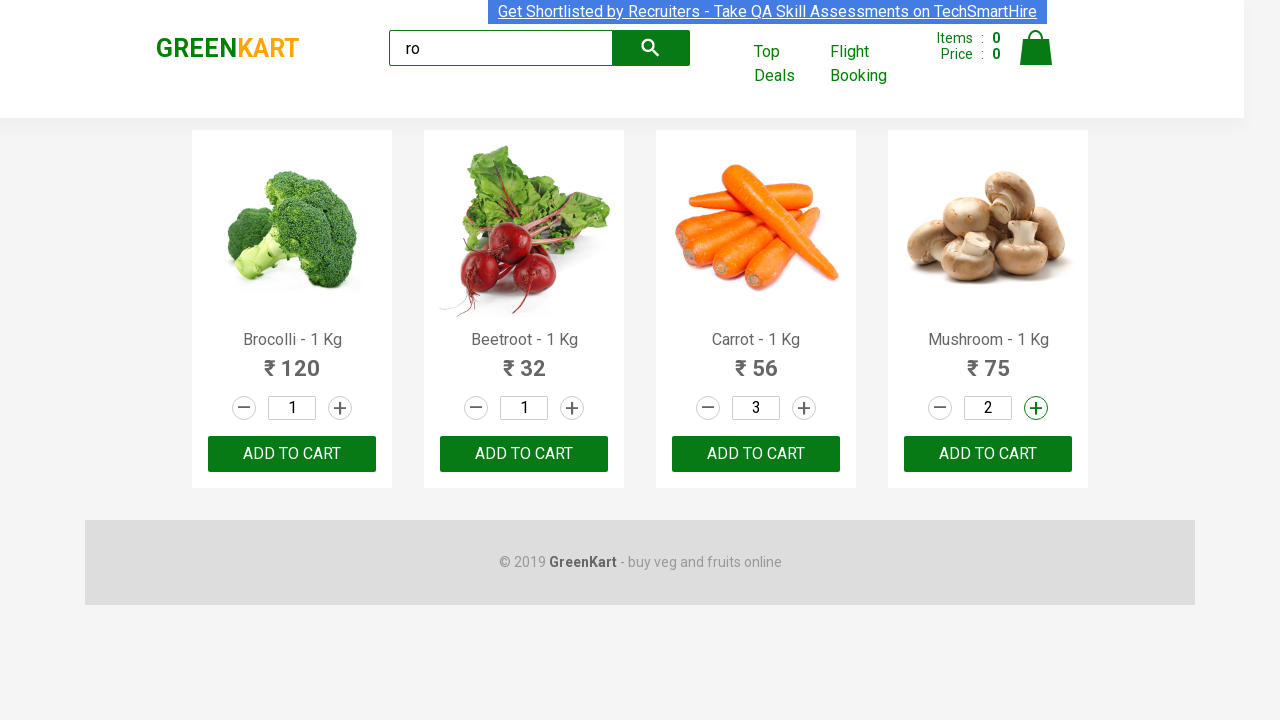

Incremented Mushroom quantity (click 2 of 2) at (1036, 408) on .product >> internal:has-text="Mushroom - 1 Kg"i >> a.increment
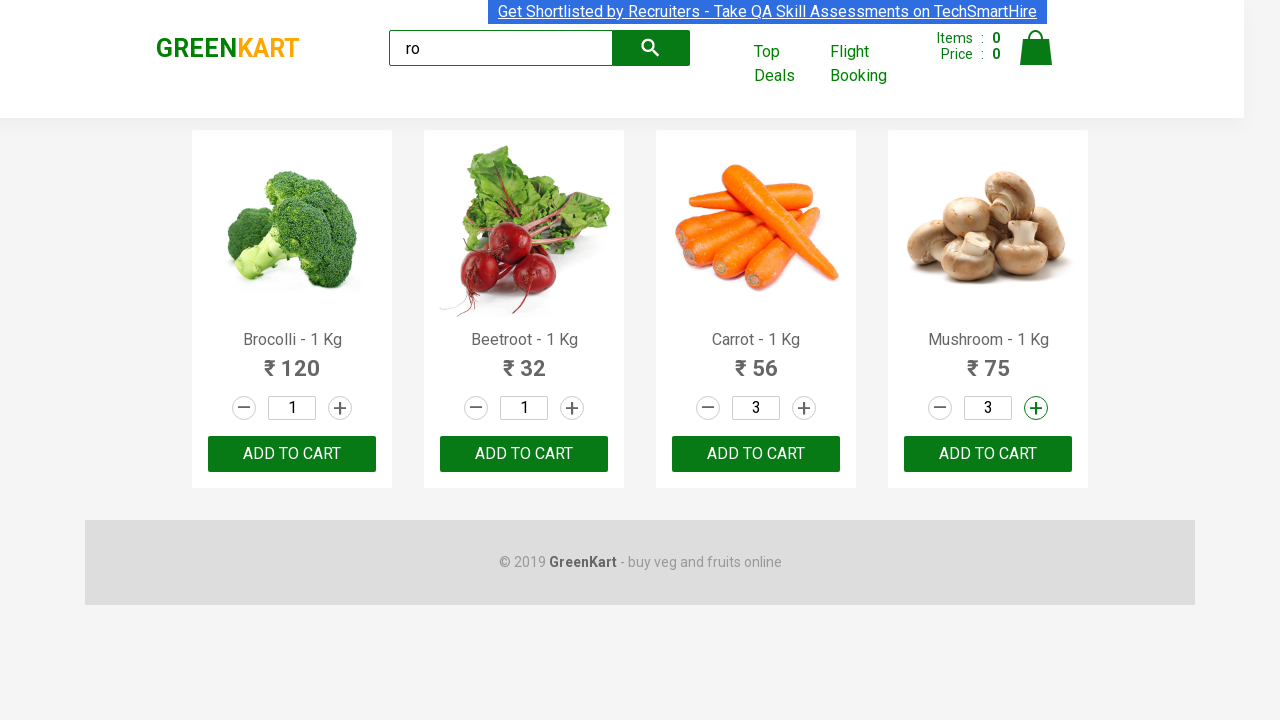

Added Carrot to cart at (756, 454) on .product >> internal:has-text="Carrot - 1 Kg"i >> button
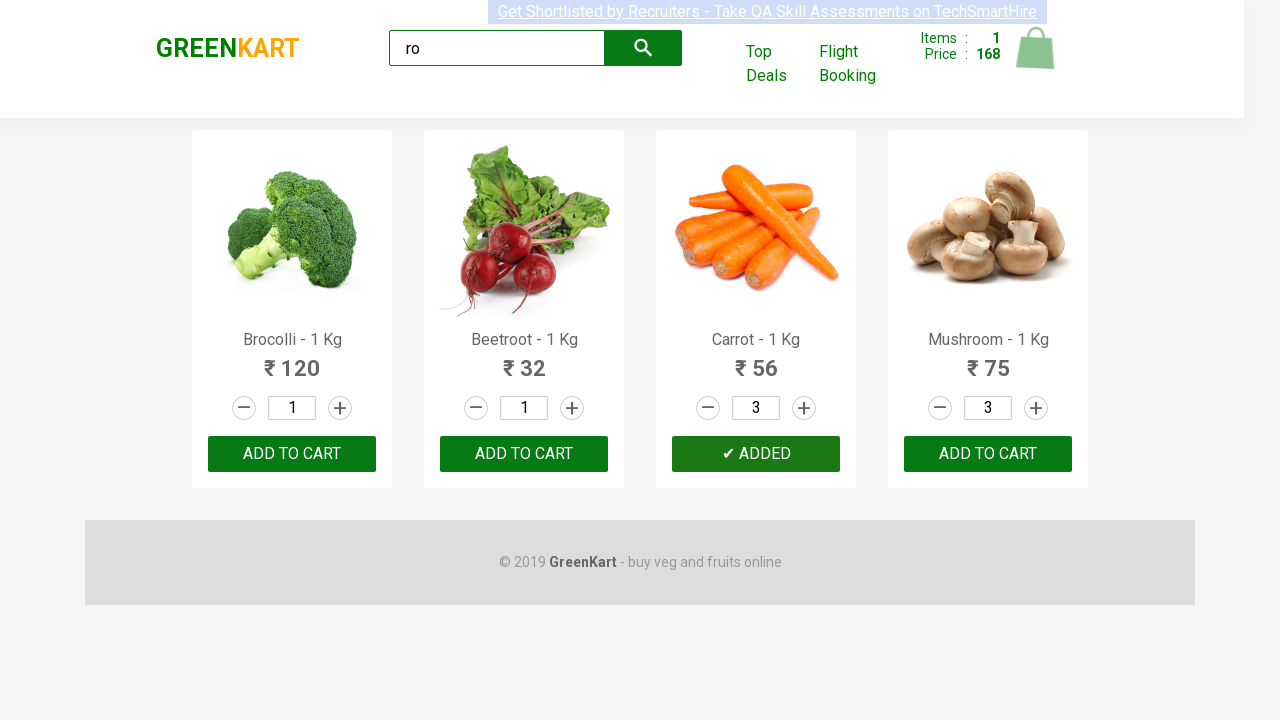

Added Mushroom to cart at (988, 454) on .product >> internal:has-text="Mushroom - 1 Kg"i >> button
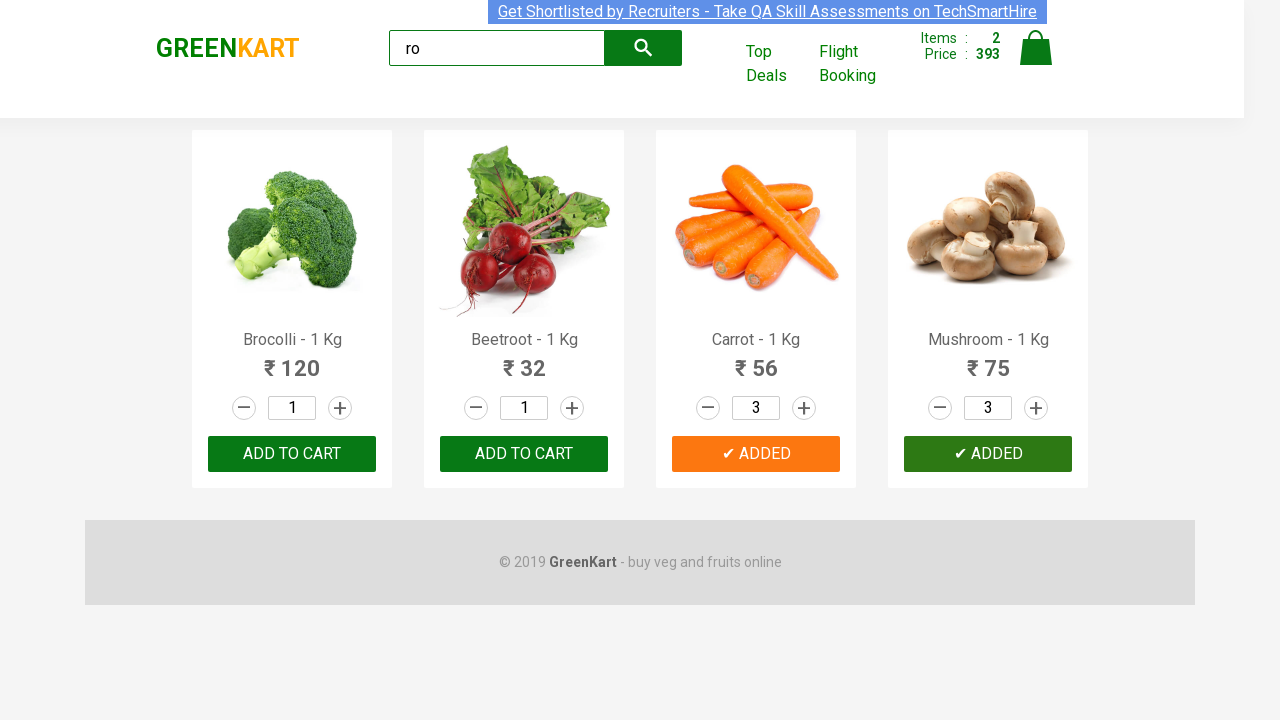

Clicked cart icon to open cart at (1036, 59) on a.cart-icon
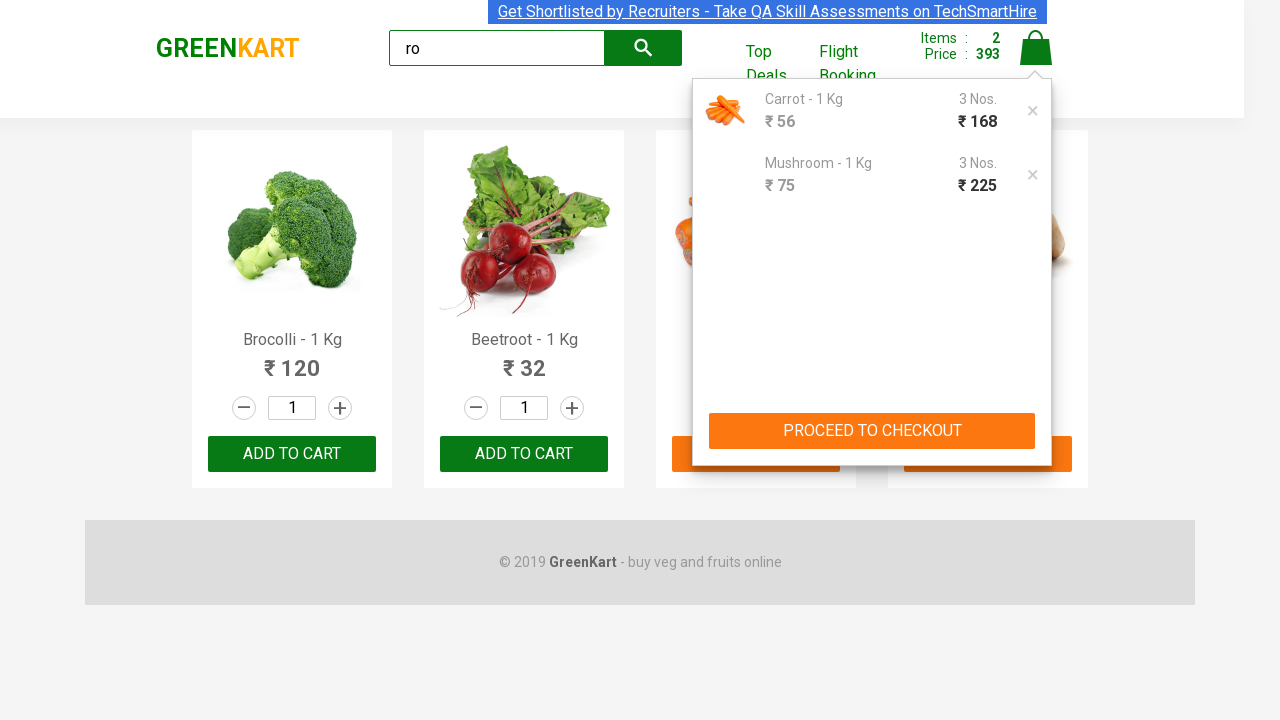

Waited for cart items to load
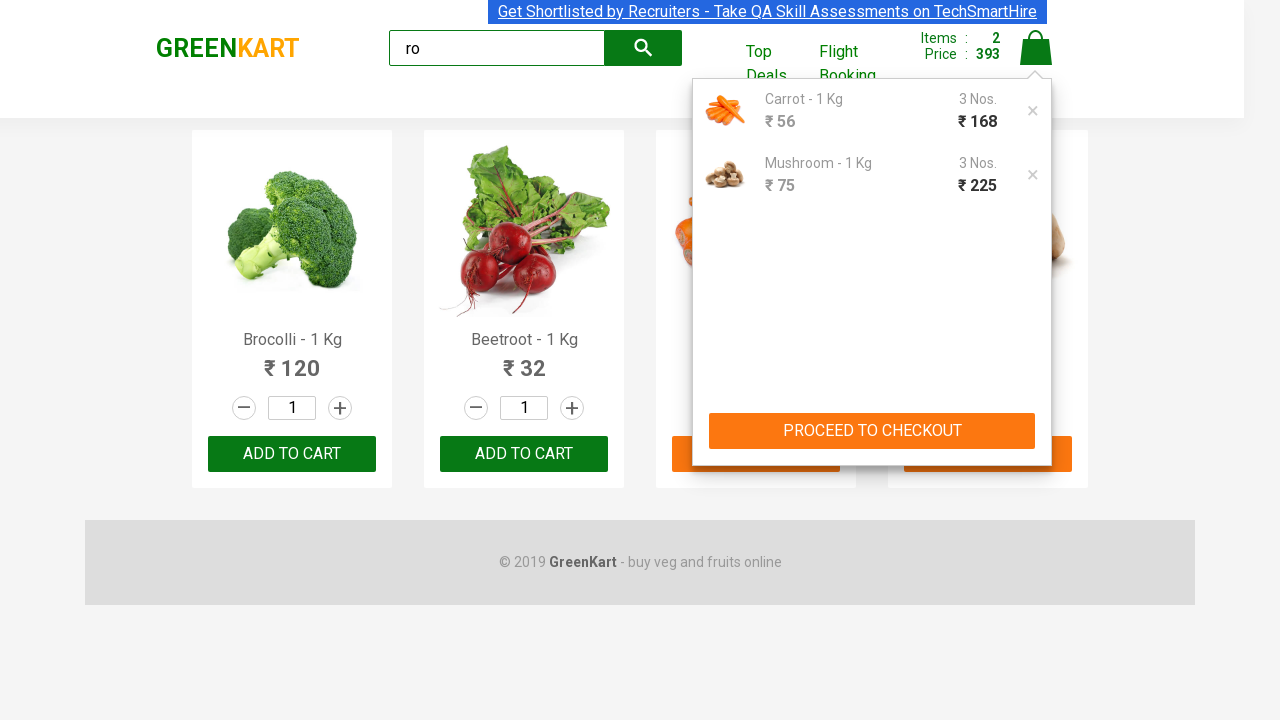

Located Carrot item in cart
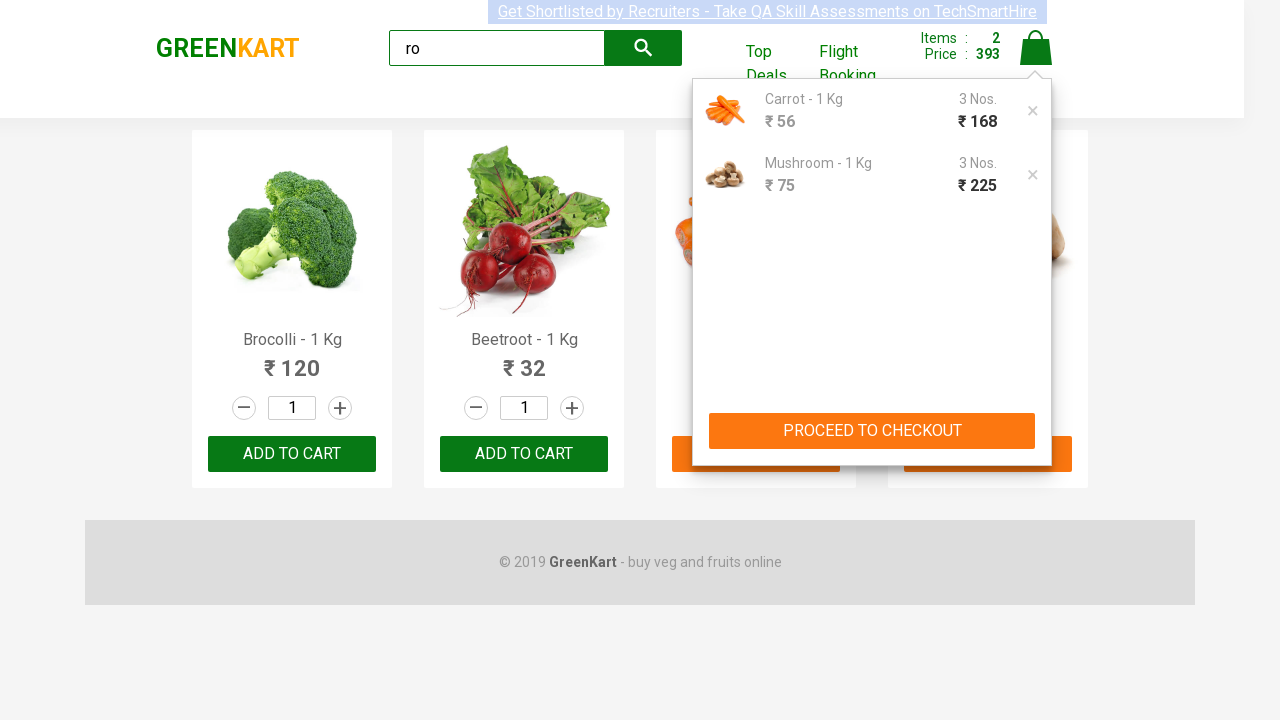

Removed Carrot from cart at (1033, 111) on ul.cart-items>li >> internal:has-text="Carrot - 1 Kg"i >> nth=0 >> a.product-rem
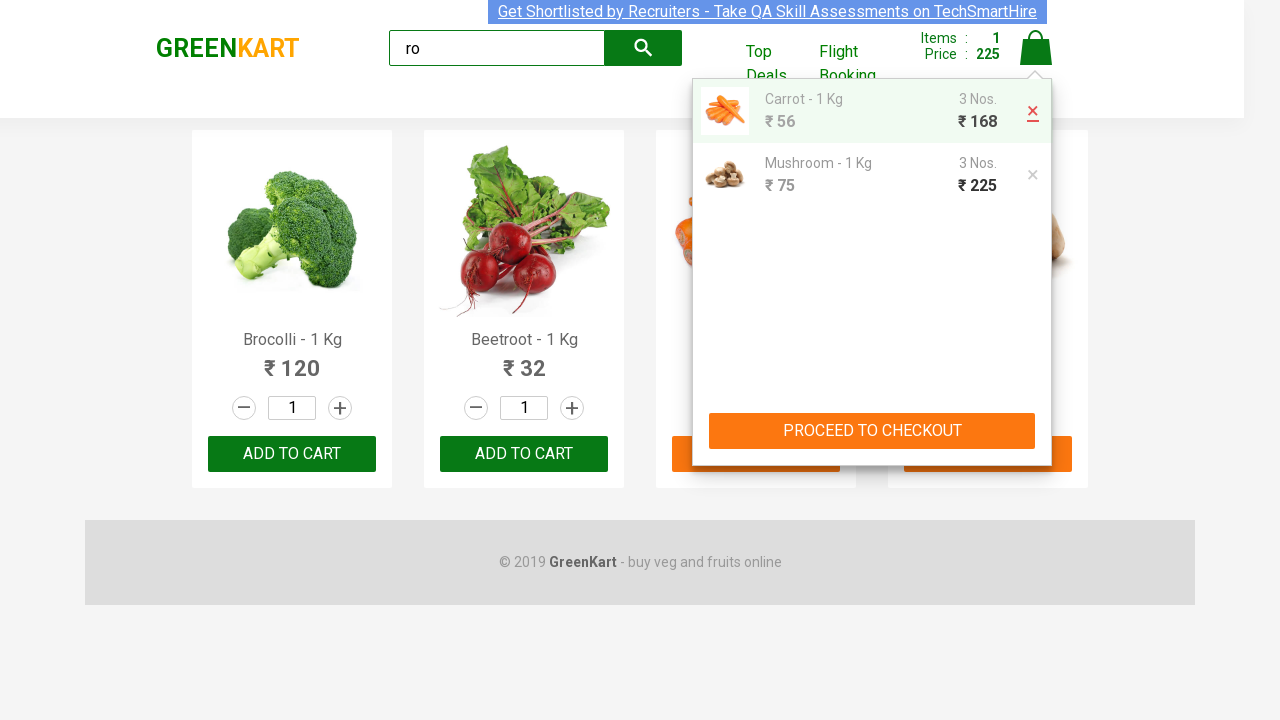

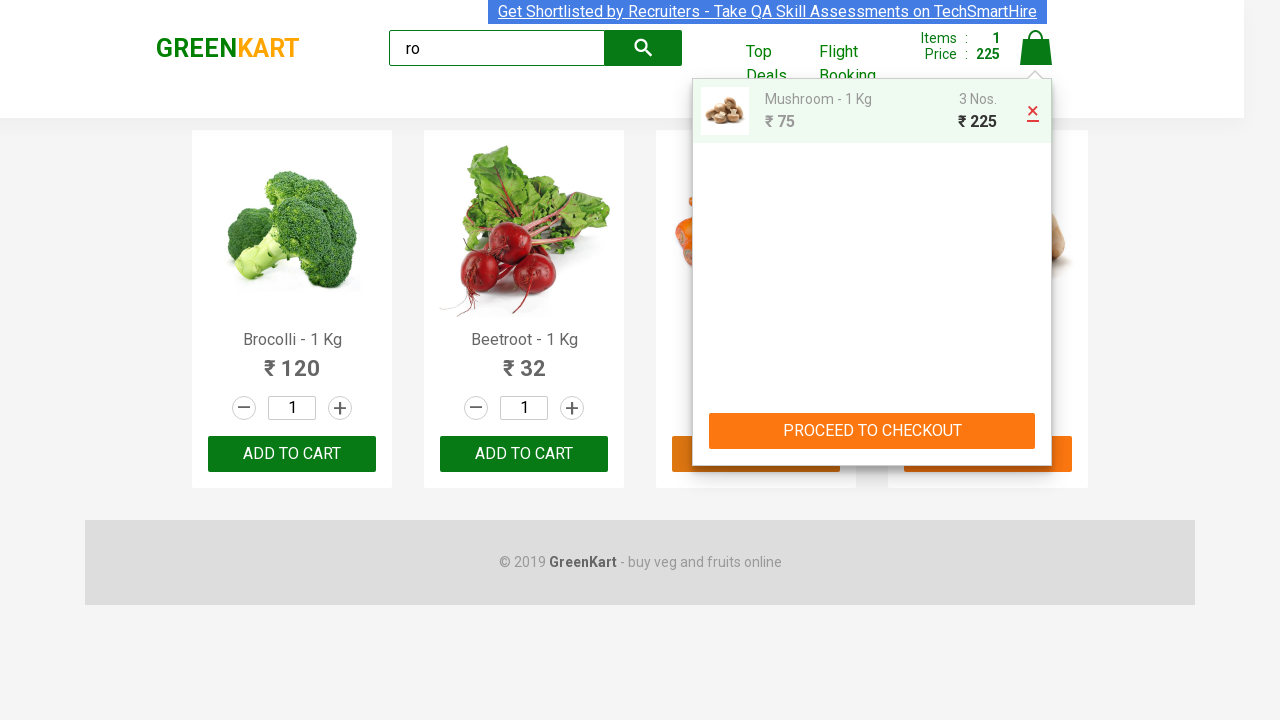